Navigates to Freshworks website and clicks on the Customers link using fluent wait

Starting URL: https://www.freshworks.com/

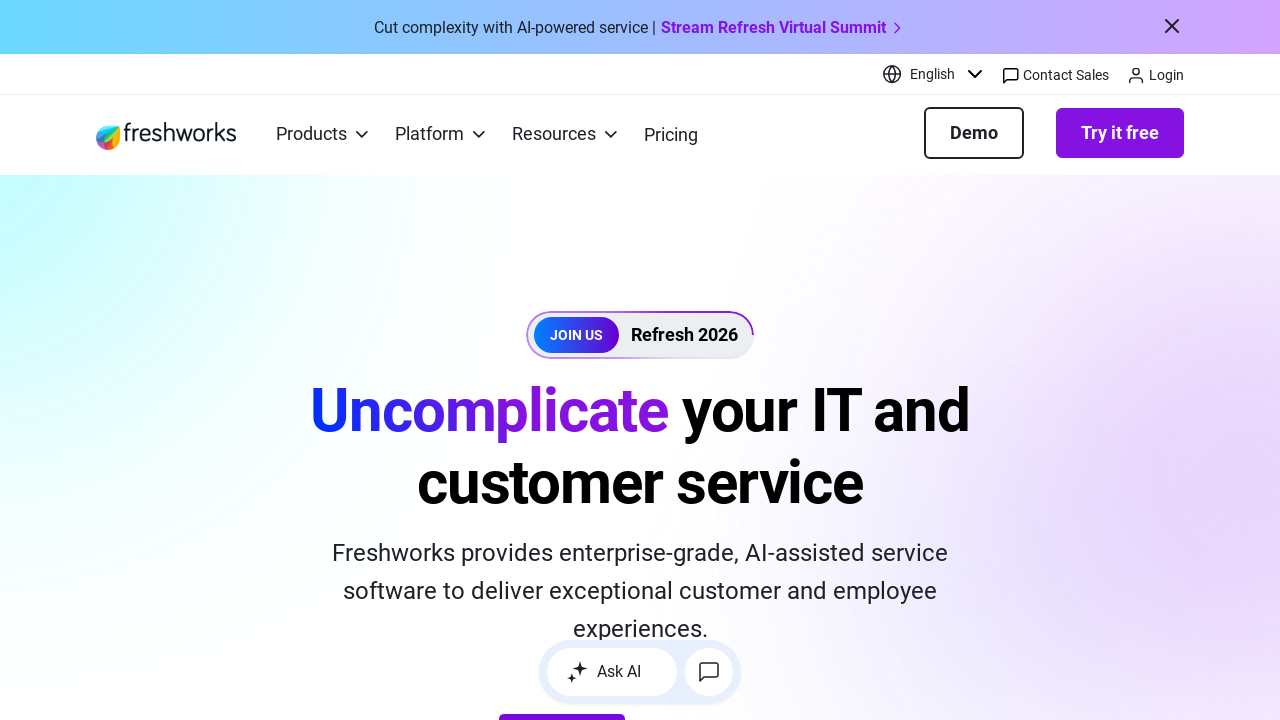

Navigated to Freshworks website
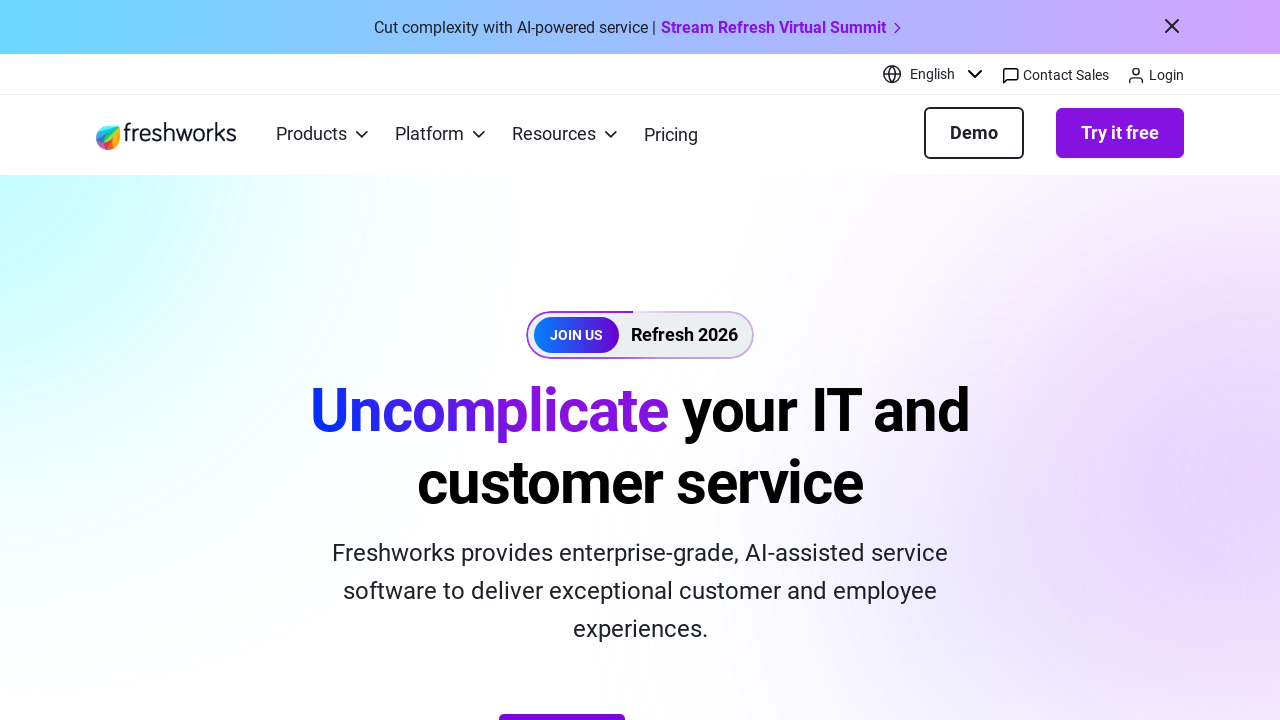

Clicked on the Customers link using fluent wait at (130, 362) on a:has-text('Customers')
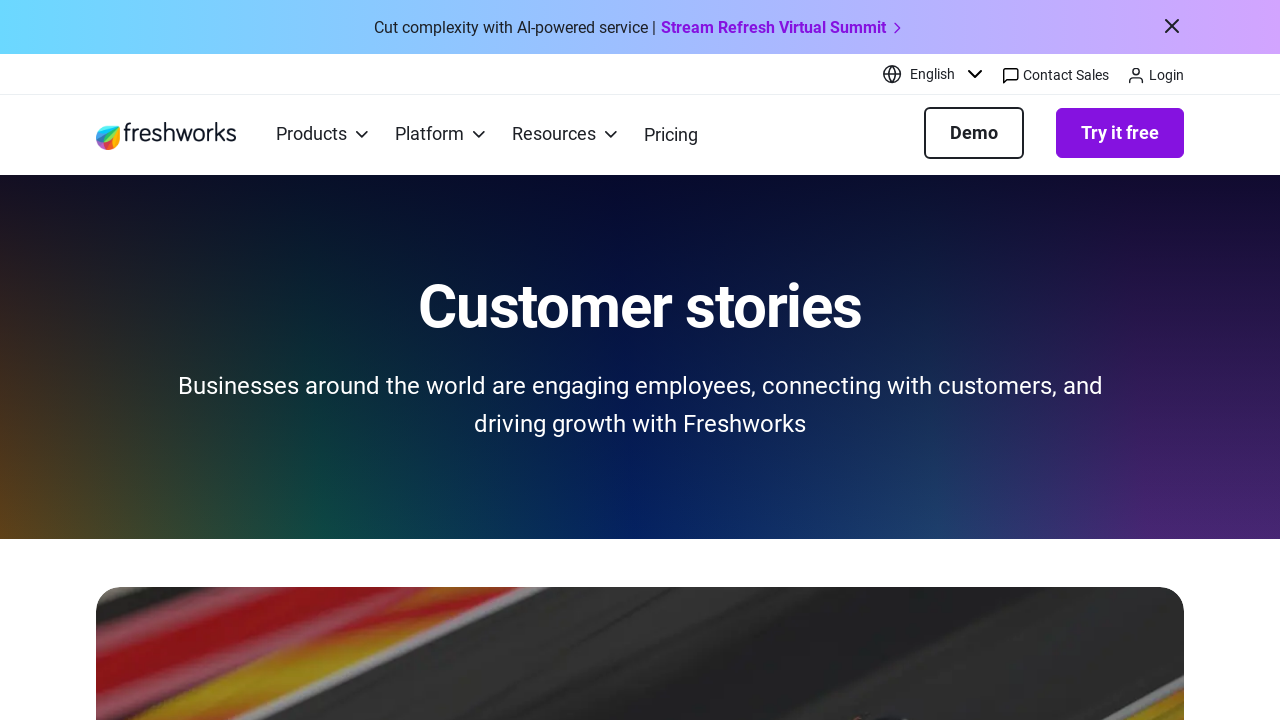

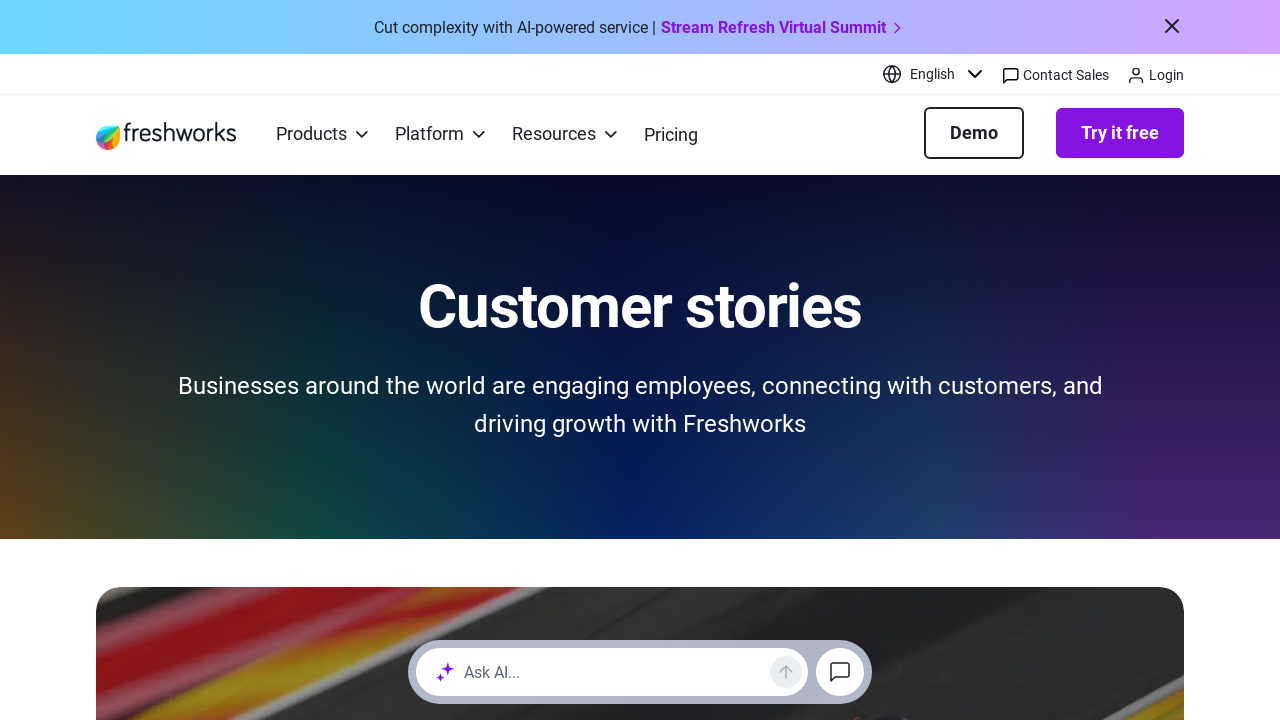